Tests file download functionality by navigating to a download page and clicking on a download link to trigger a file download

Starting URL: https://the-internet.herokuapp.com/download

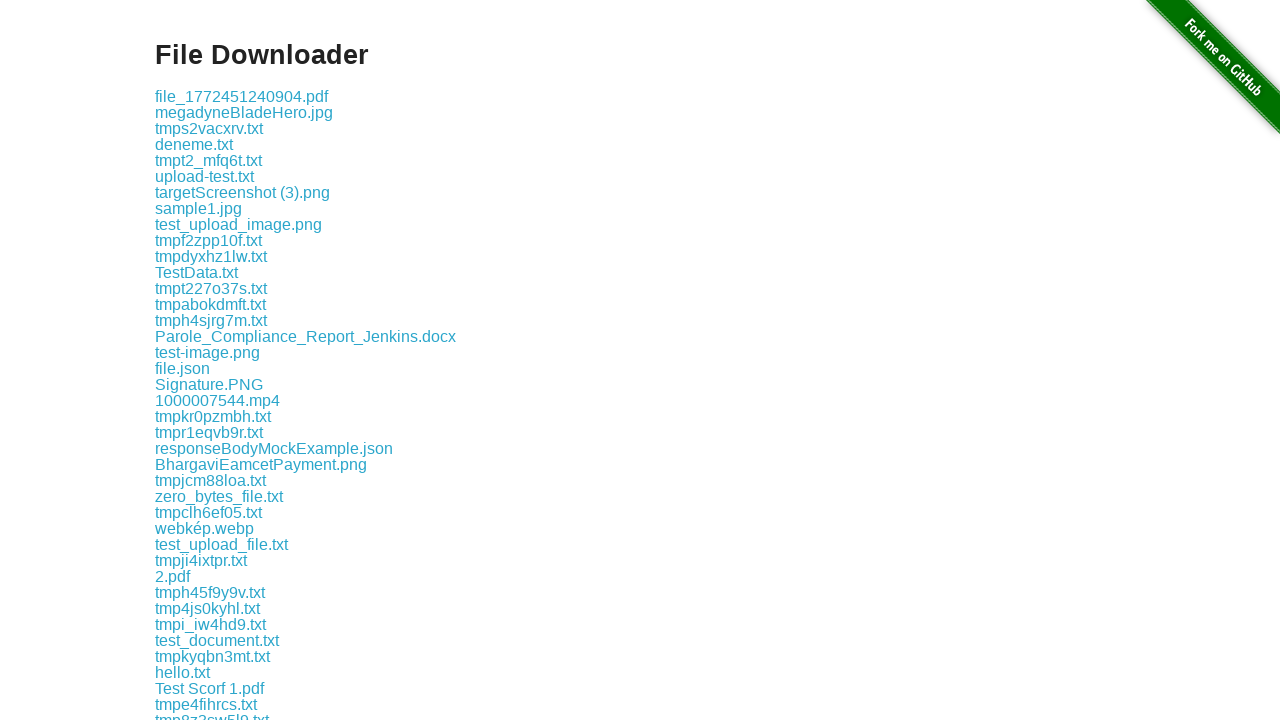

Clicked the first download link on the page at (242, 96) on .example a
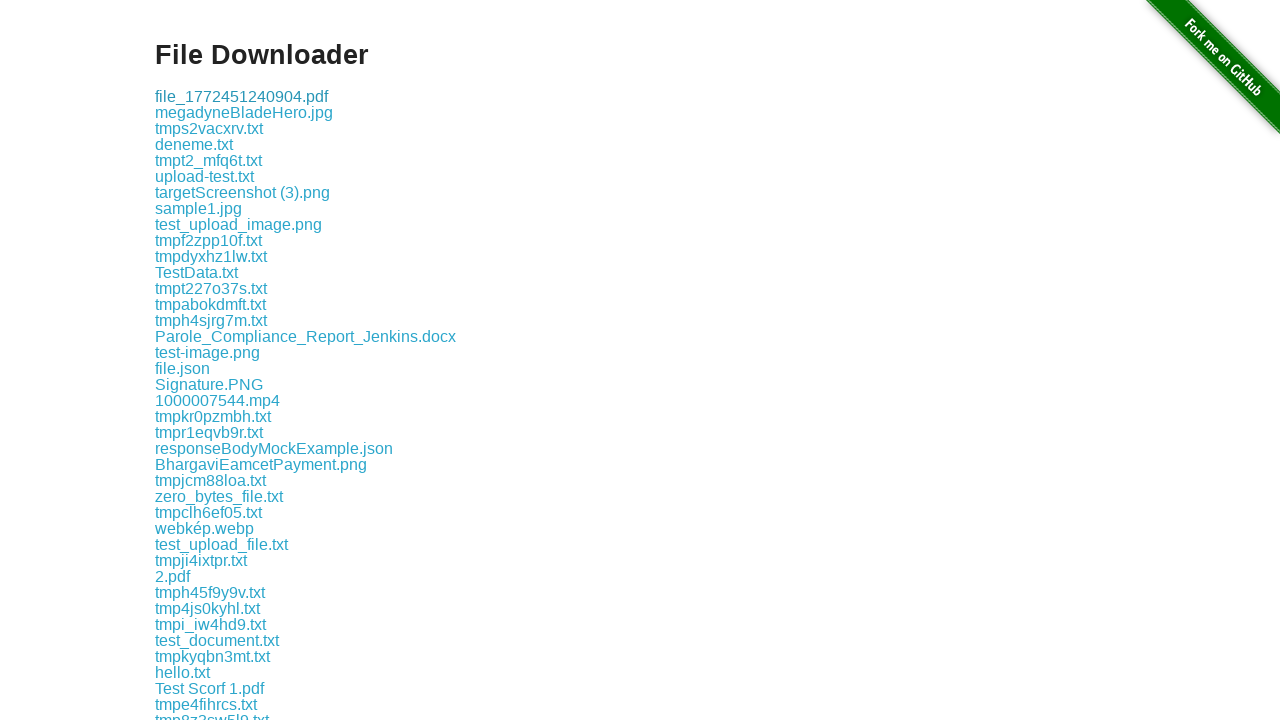

Waited 2 seconds for download to initiate
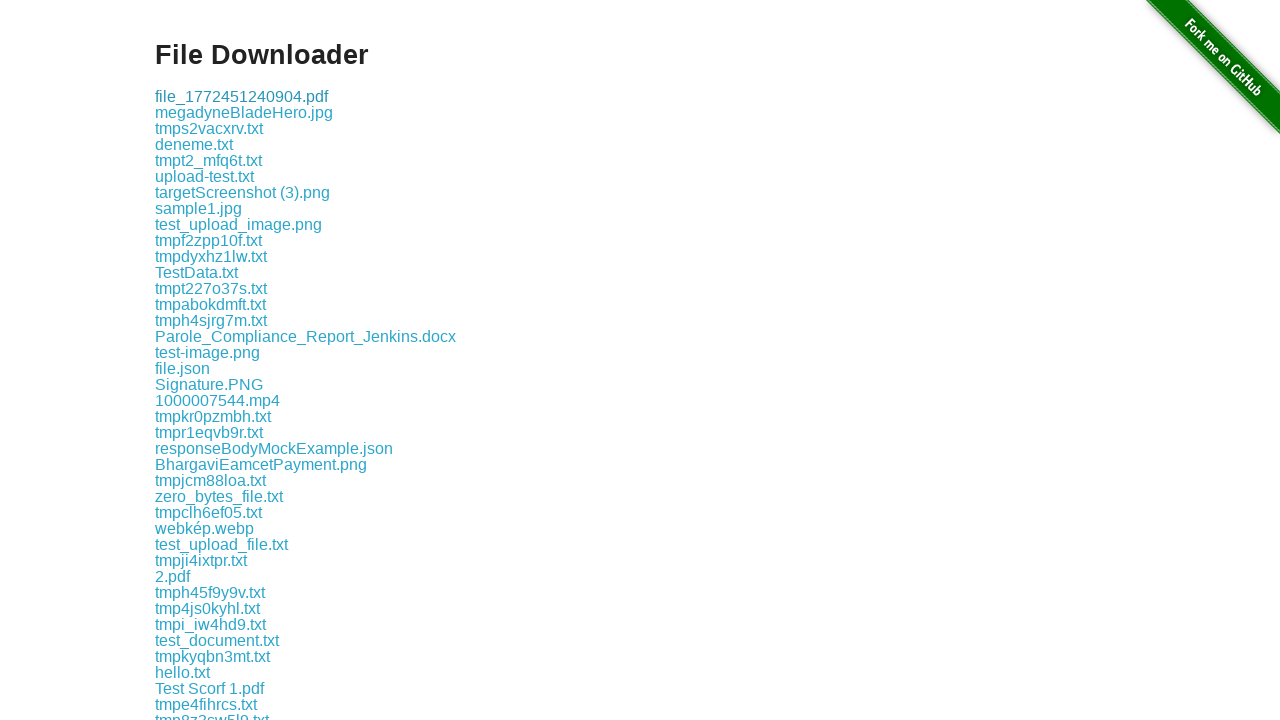

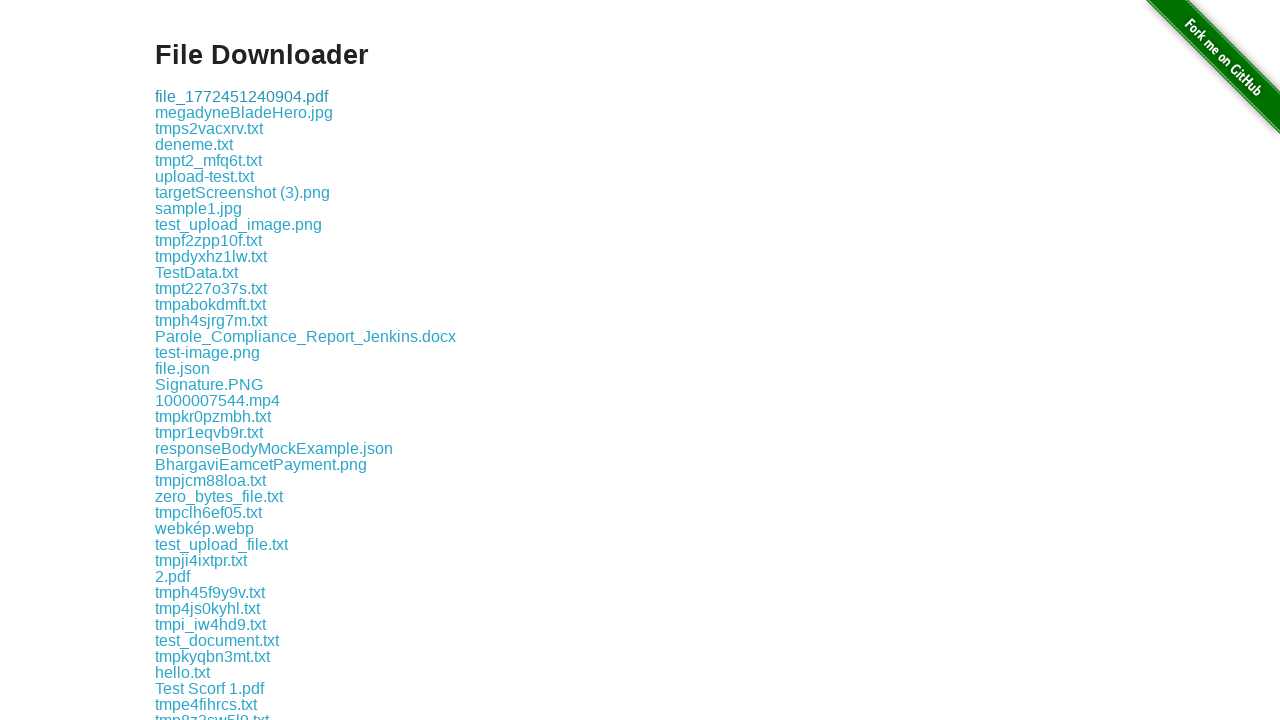